Tests the Agoda flights page by interacting with the destination search input field and typing a partial city name

Starting URL: https://www.agoda.com/en-in/flights

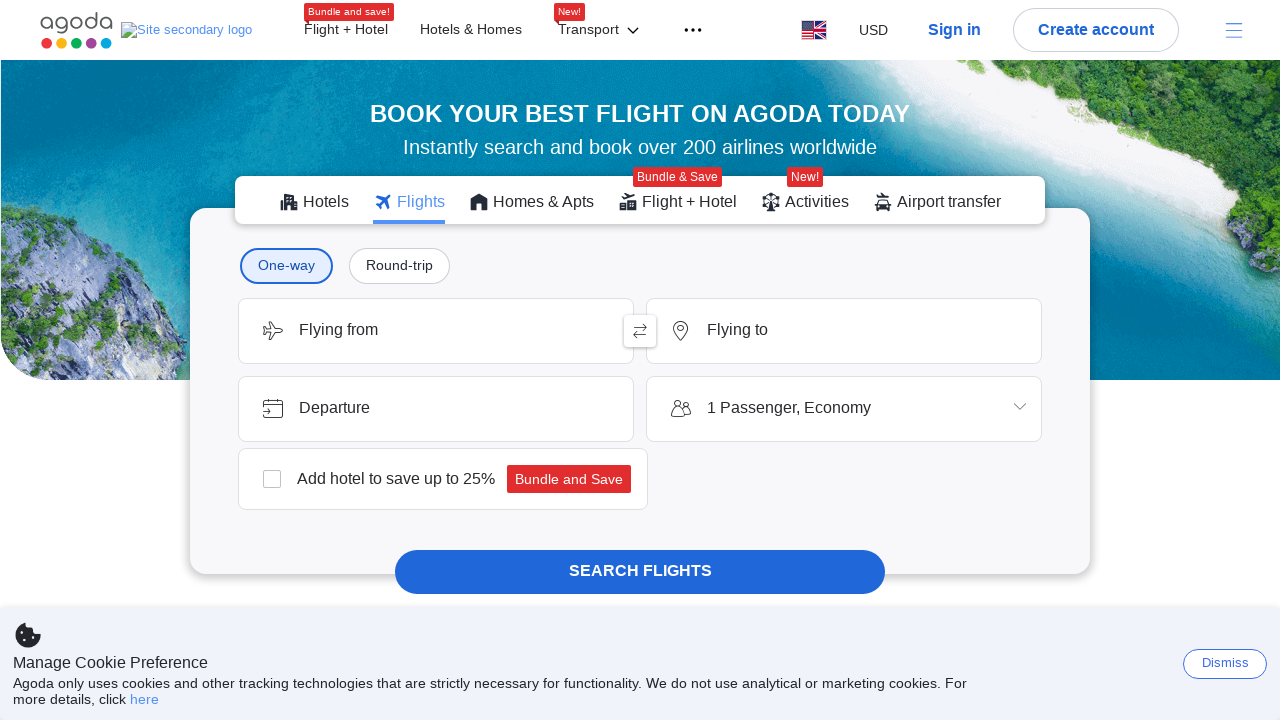

Destination search input field is now available
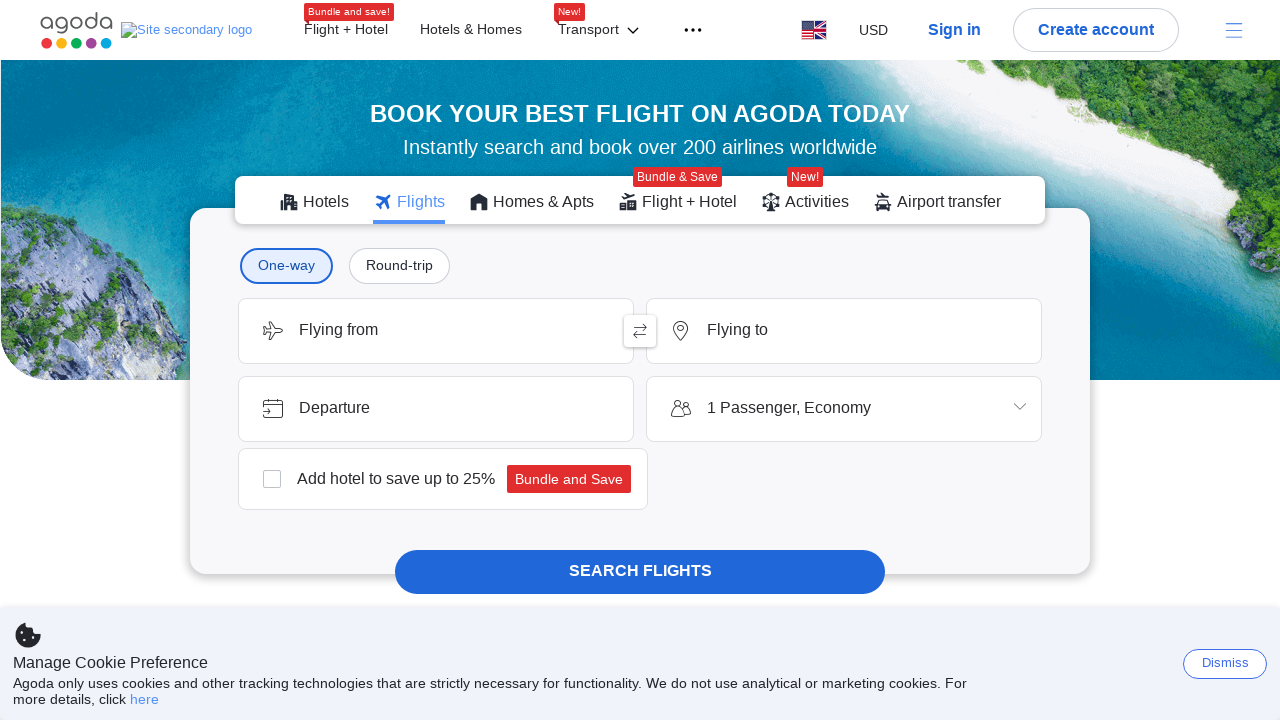

Typed 'Mumbai' into the destination search input field on #flight-destination-search-input
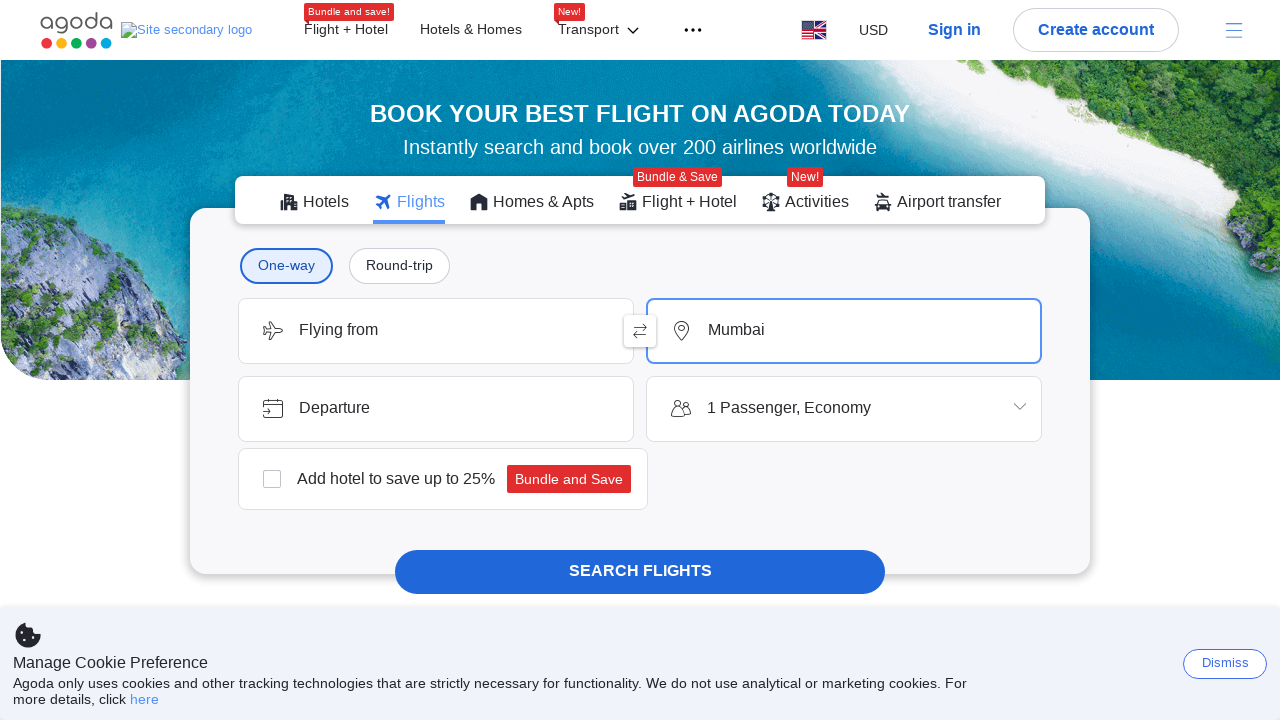

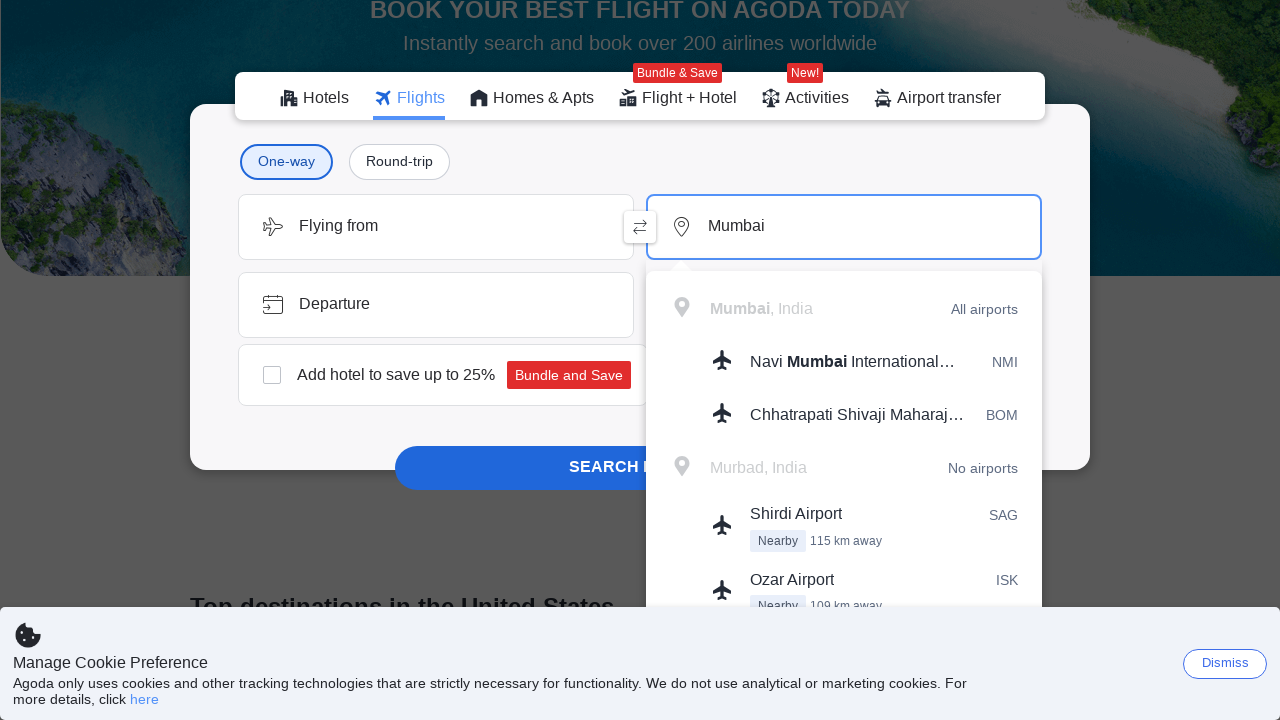